Tests window scrolling functionality by scrolling down 500 pixels, waiting, then scrolling back up 500 pixels on the jQuery UI website.

Starting URL: https://jqueryui.com/

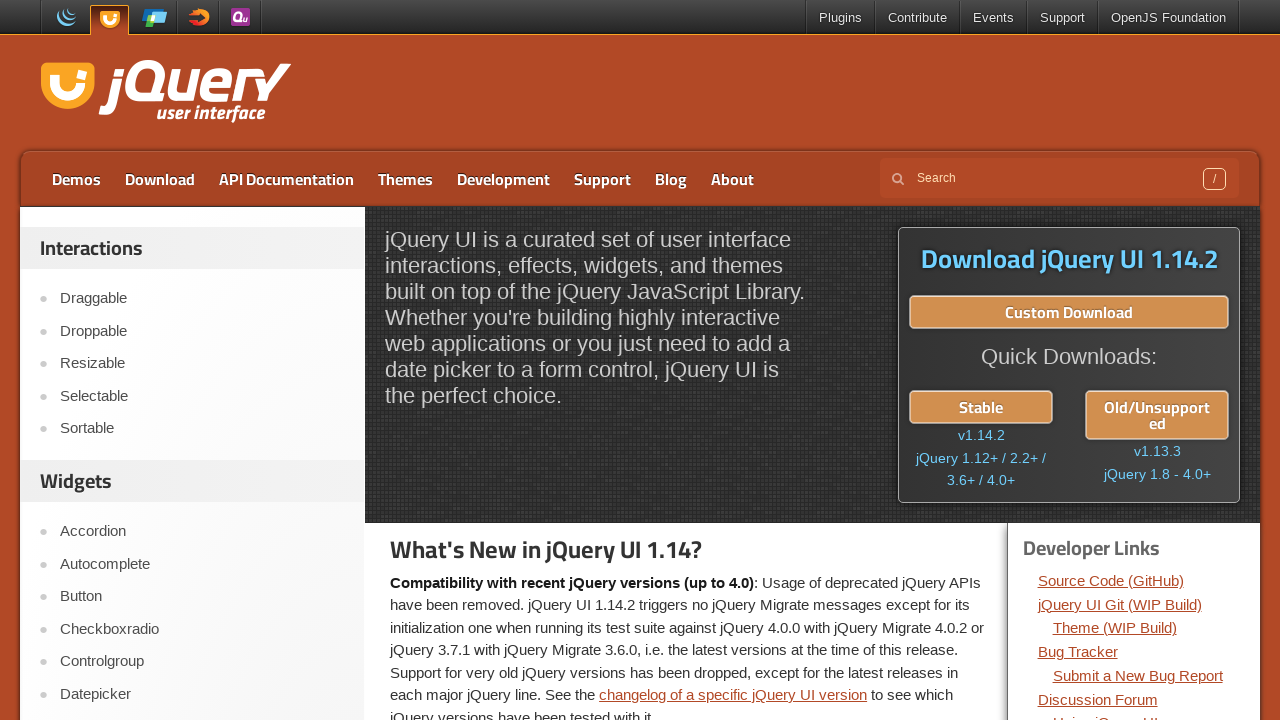

Scrolled window down 500 pixels
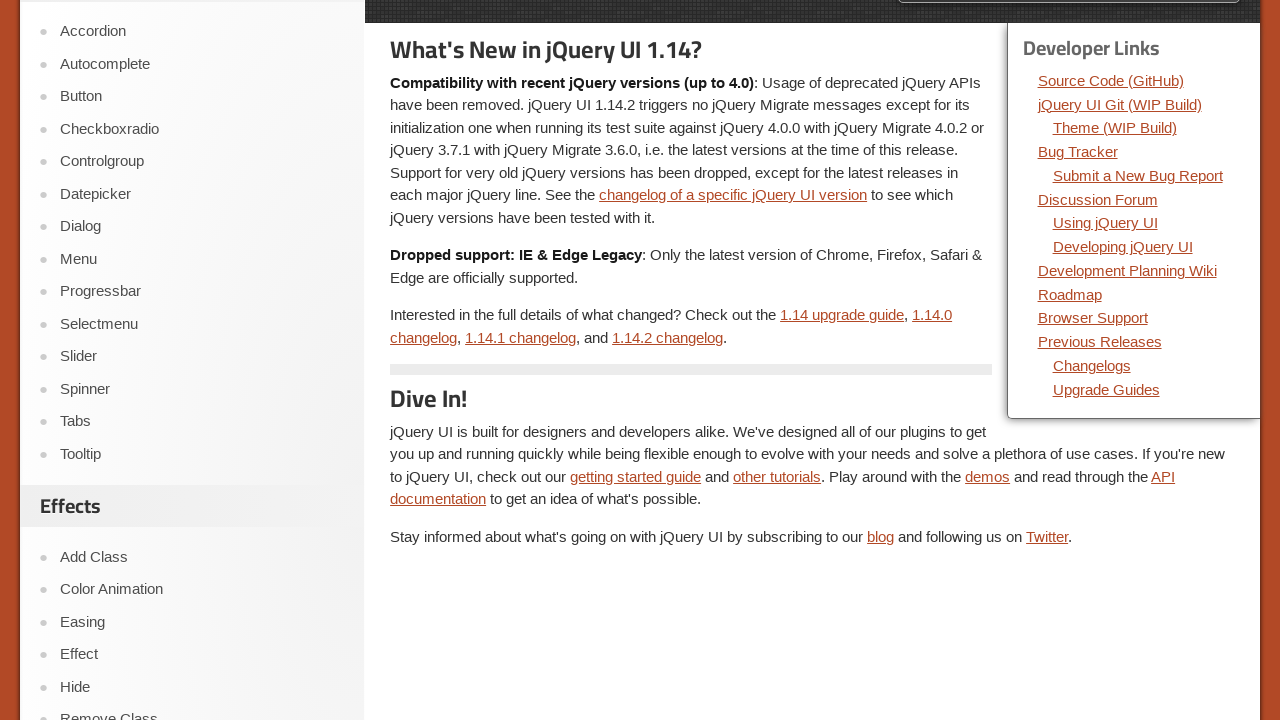

Waited 2 seconds to observe the downward scroll
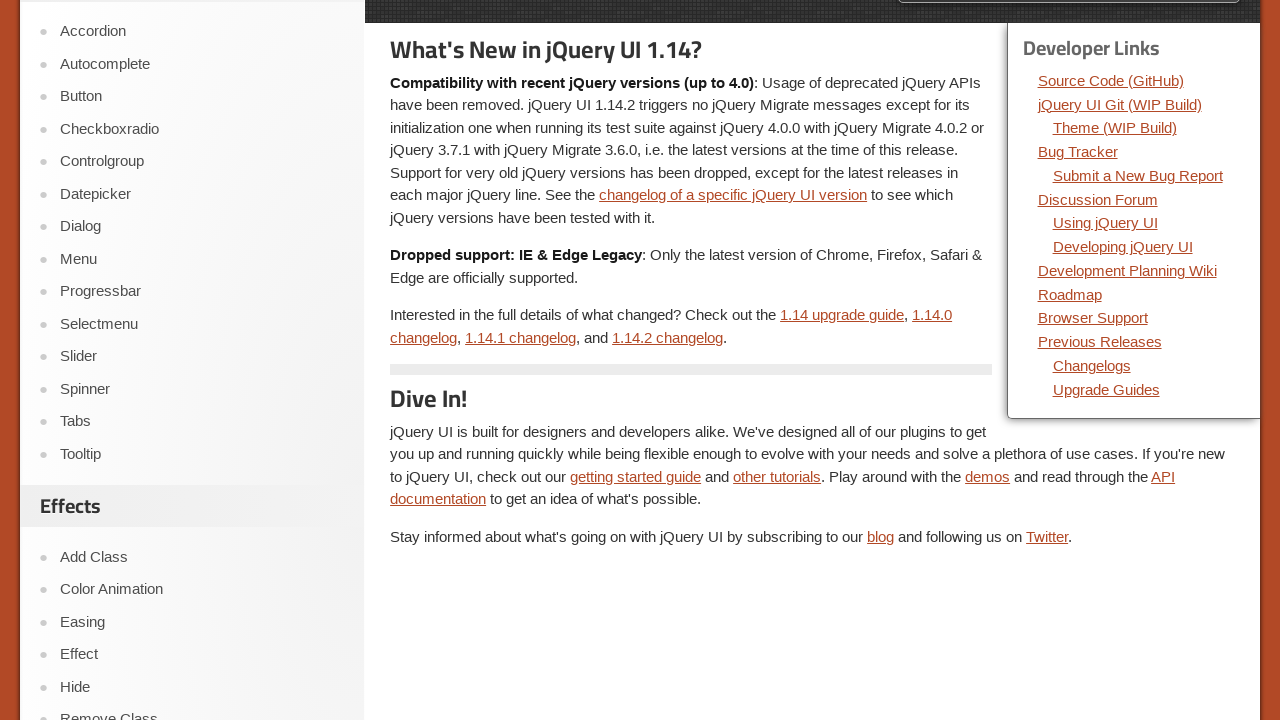

Scrolled window back up 500 pixels
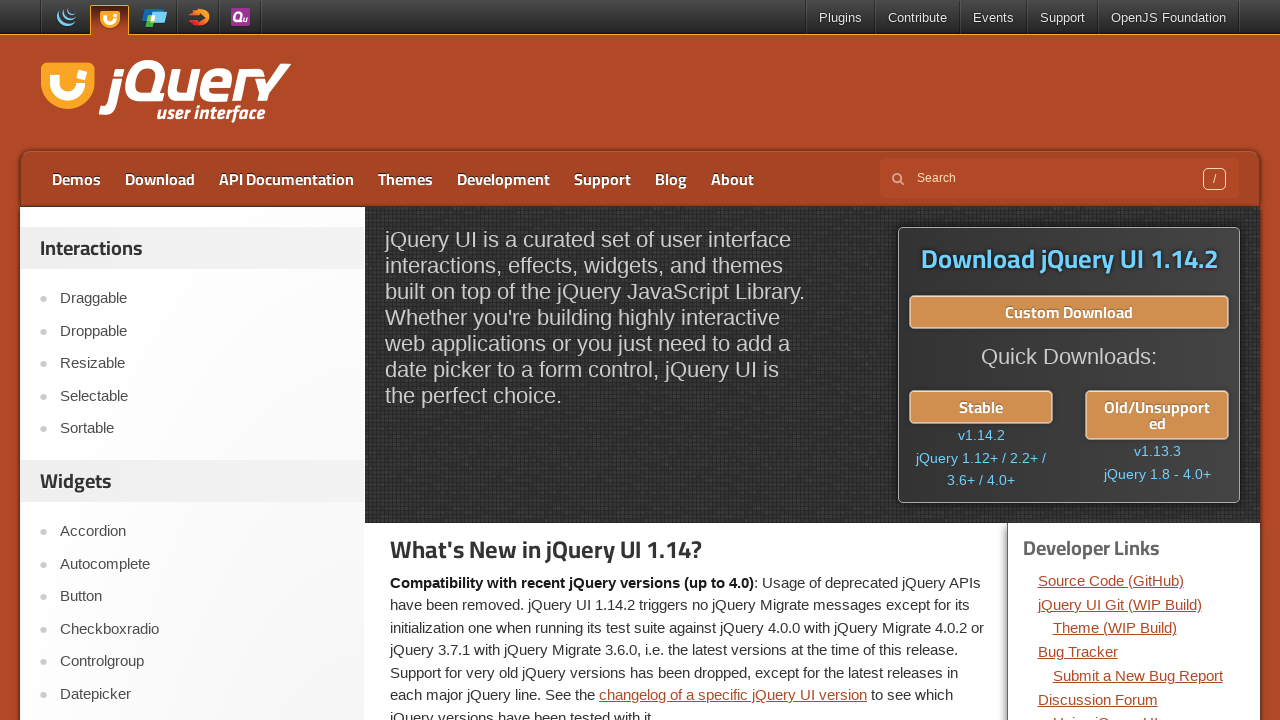

Waited 1 second to observe the upward scroll
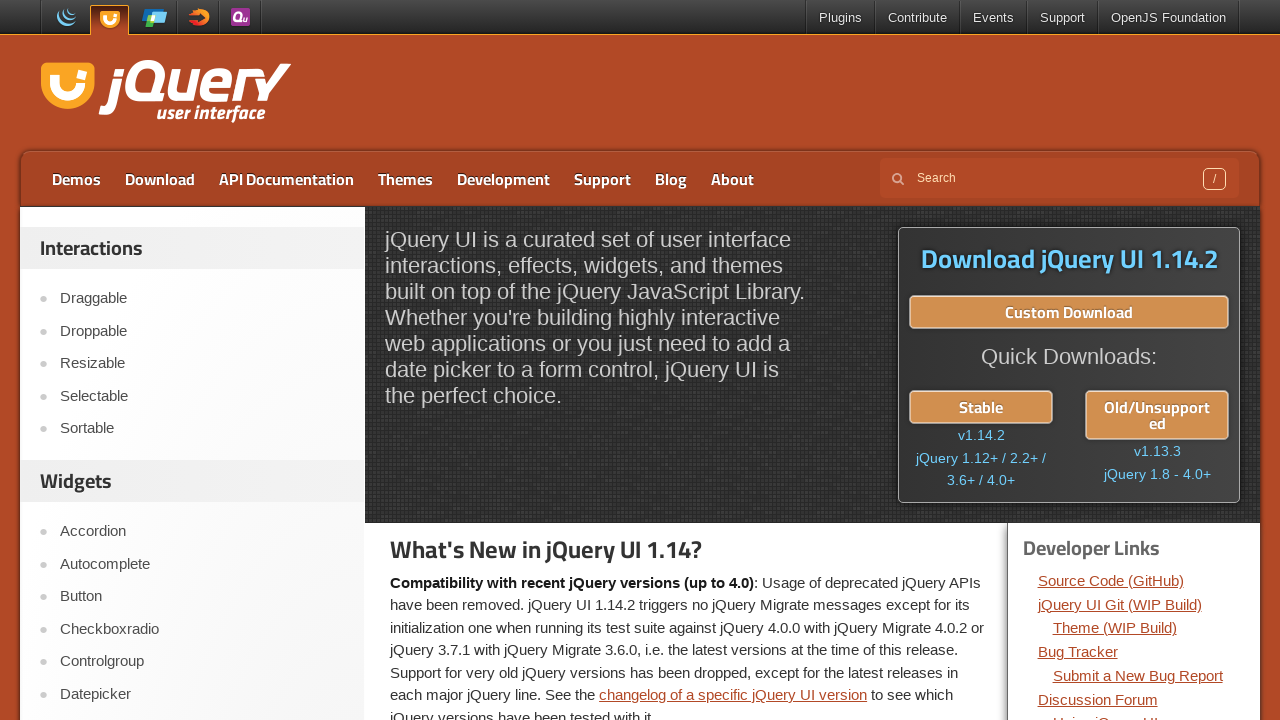

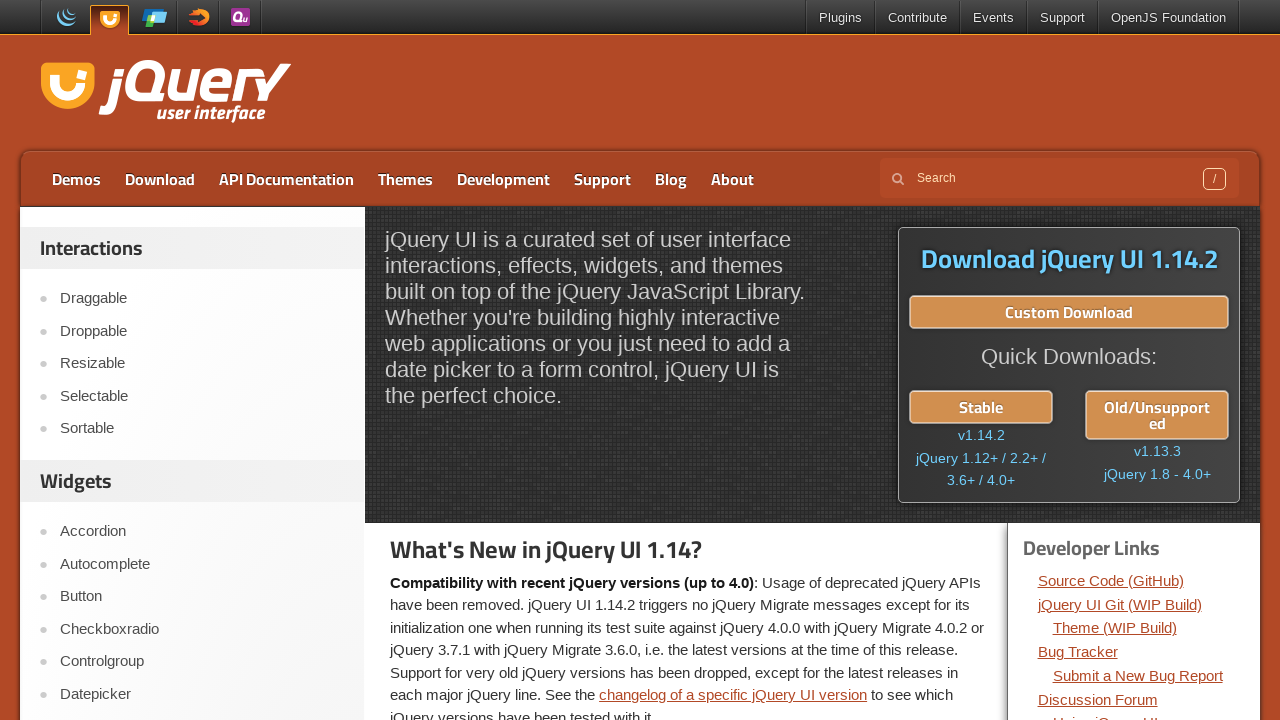